Tests a text box form by filling in full name, email, current address, and permanent address fields, then submitting the form and verifying the output is displayed.

Starting URL: https://demoqa.com/text-box

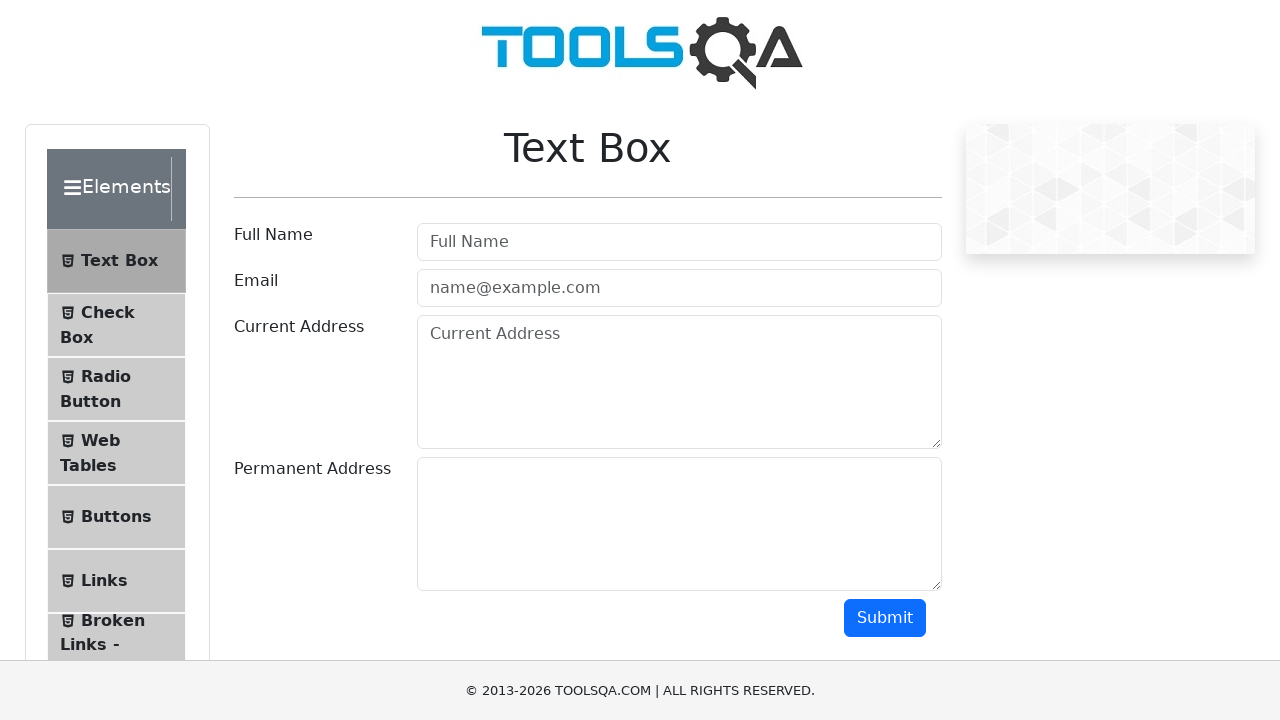

Hid promotional banner
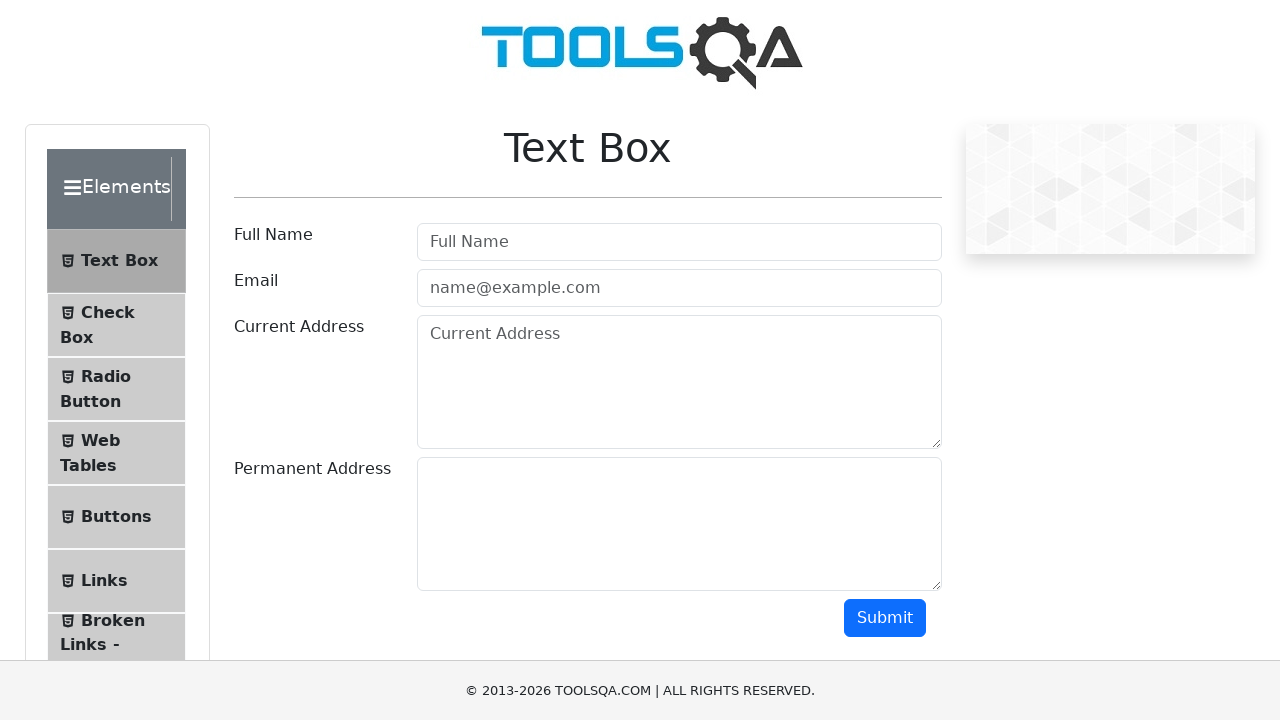

Hid footer
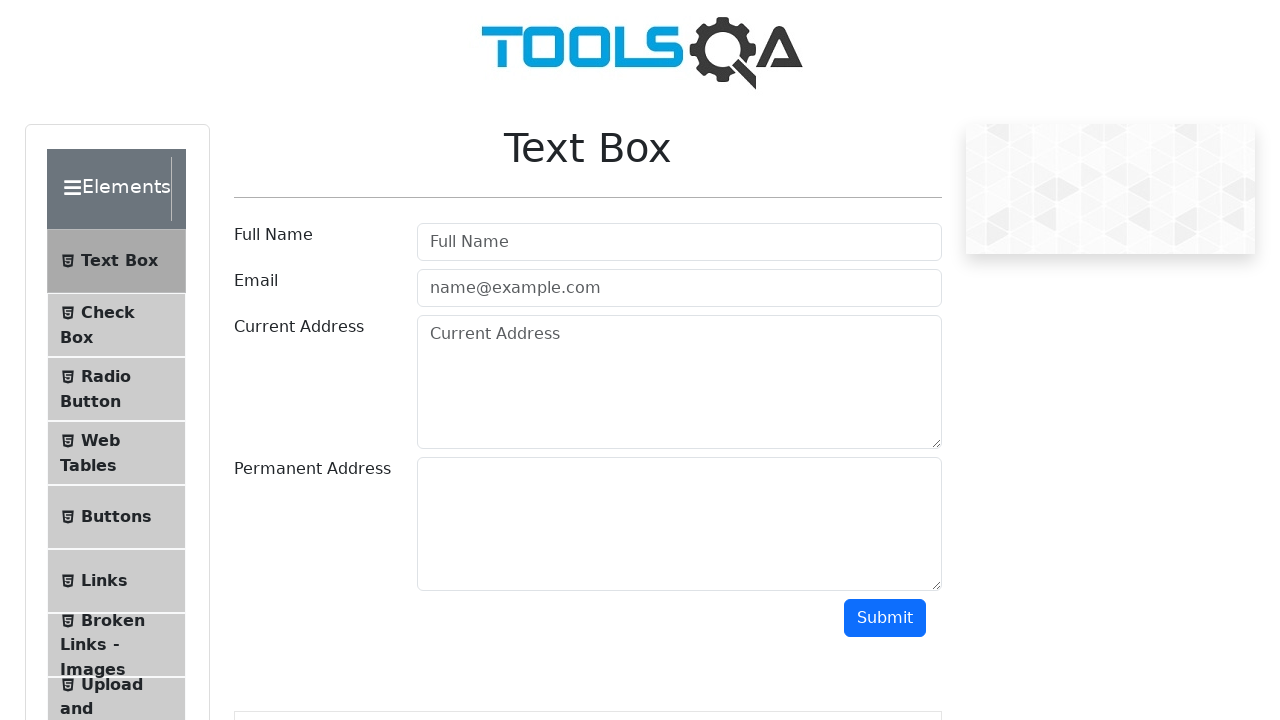

Filled Full Name field with 'Lizka Fox' on input[placeholder='Full Name']
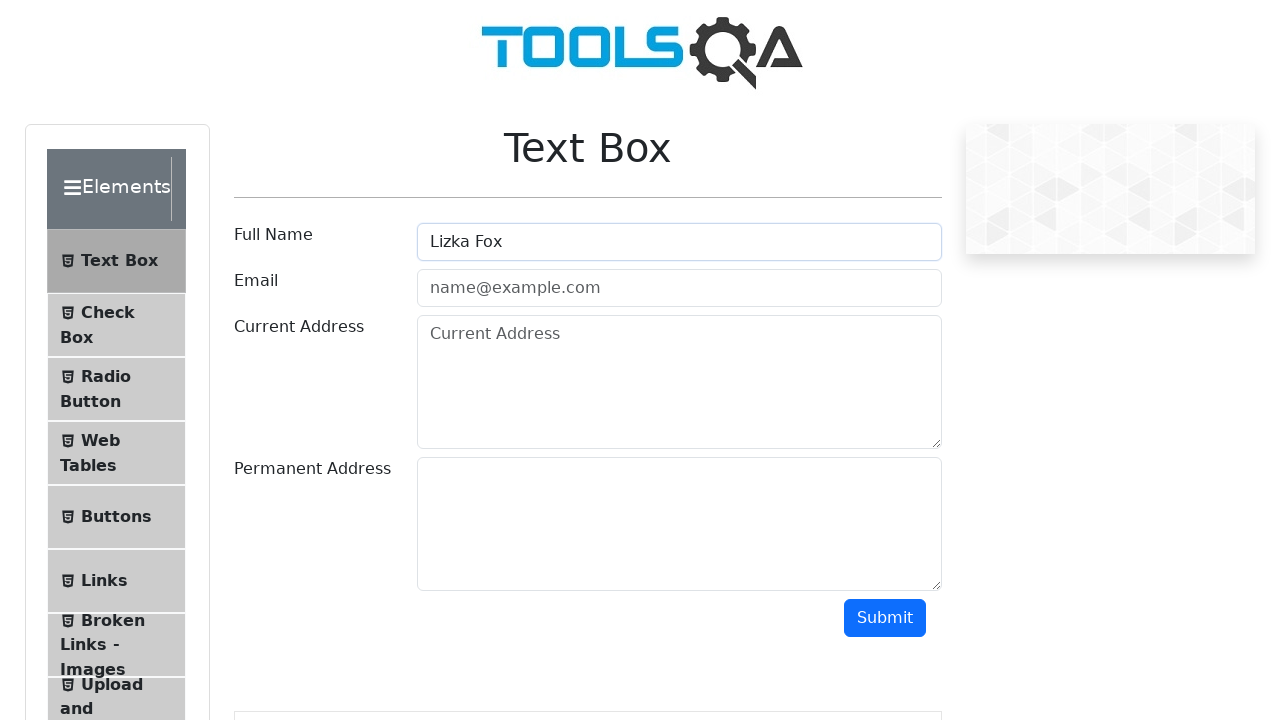

Filled Email field with 'lizkafox@mail.ru' on #userEmail
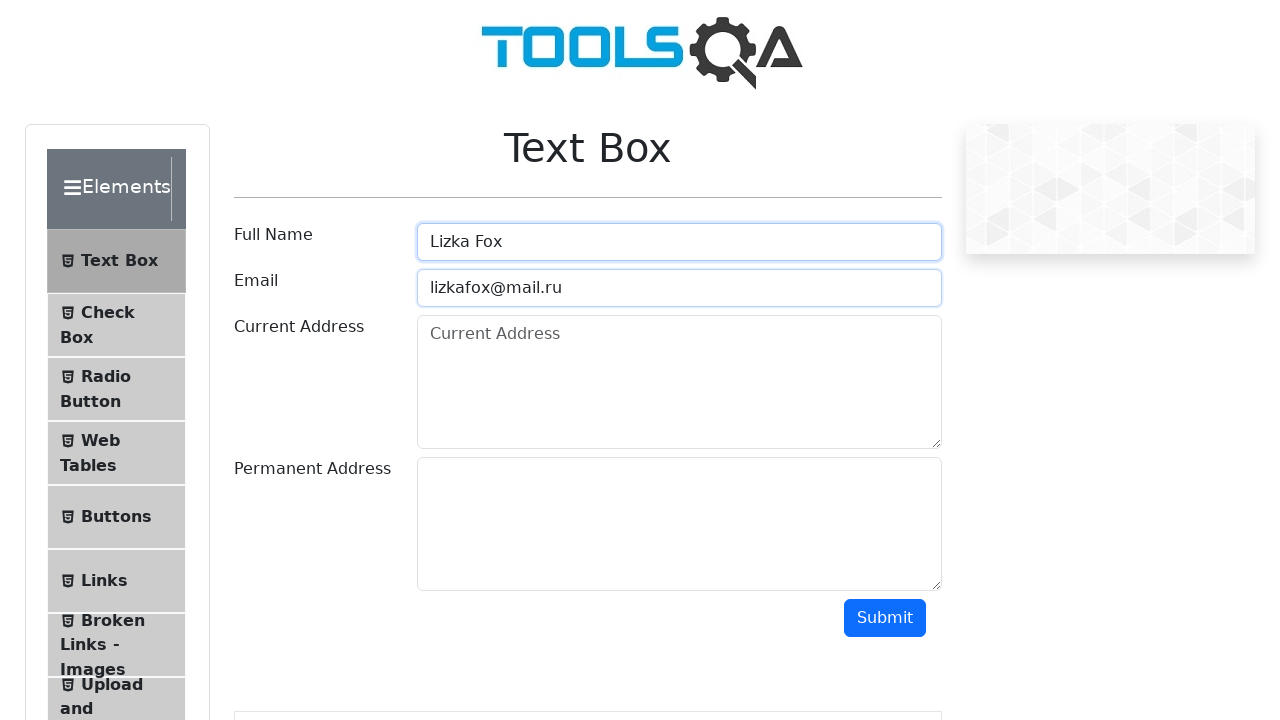

Filled Current Address field with 'Fox street 1' on textarea#currentAddress
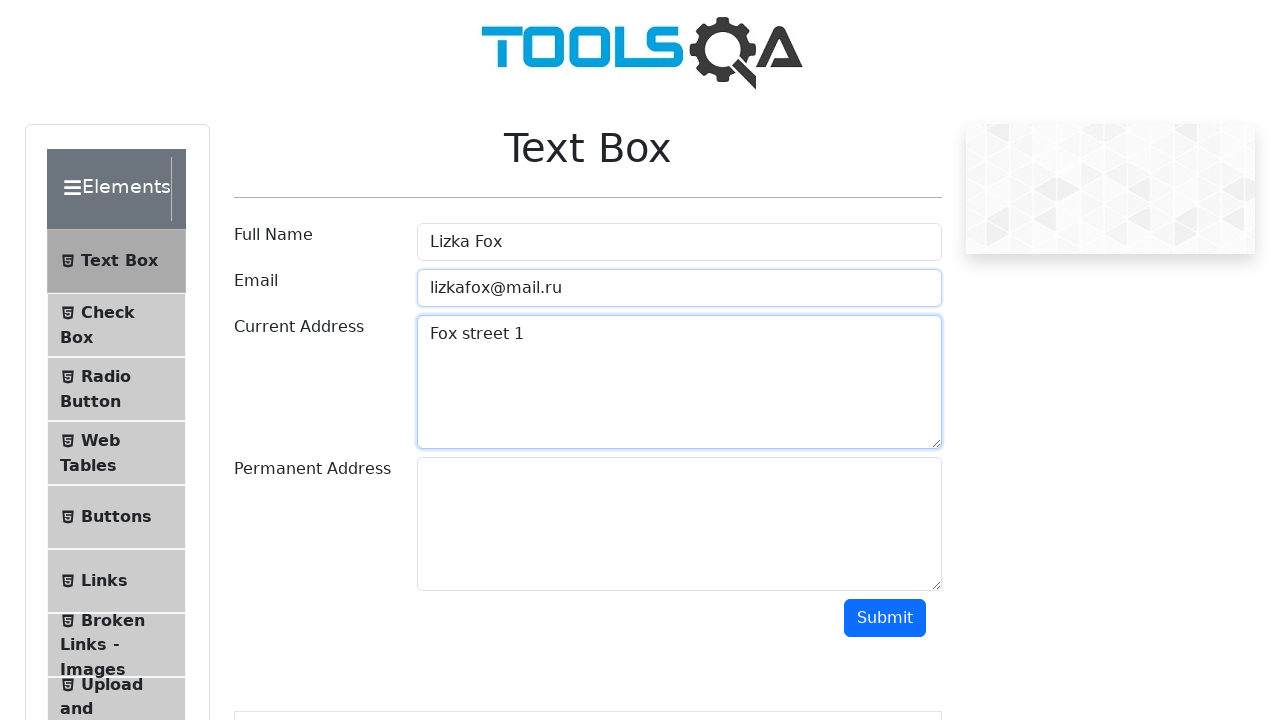

Filled Permanent Address field with 'Fox's avenue 13' on textarea#permanentAddress
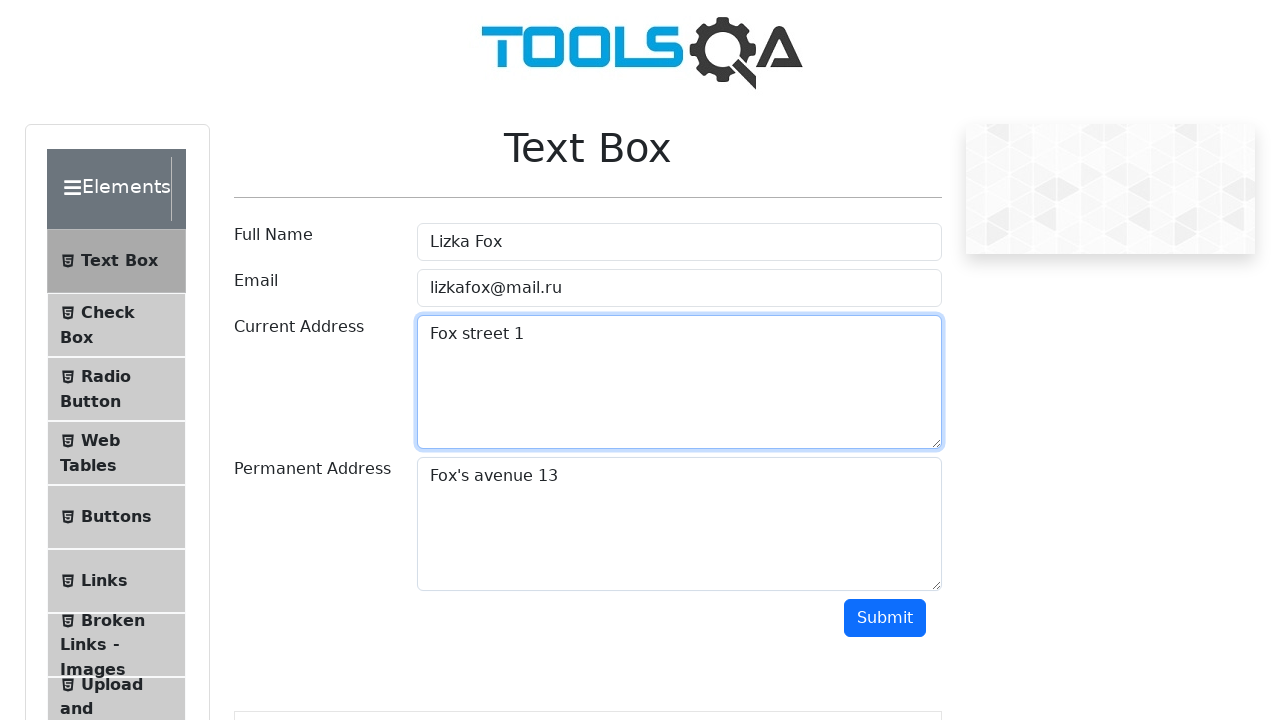

Clicked Submit button at (885, 618) on button#submit
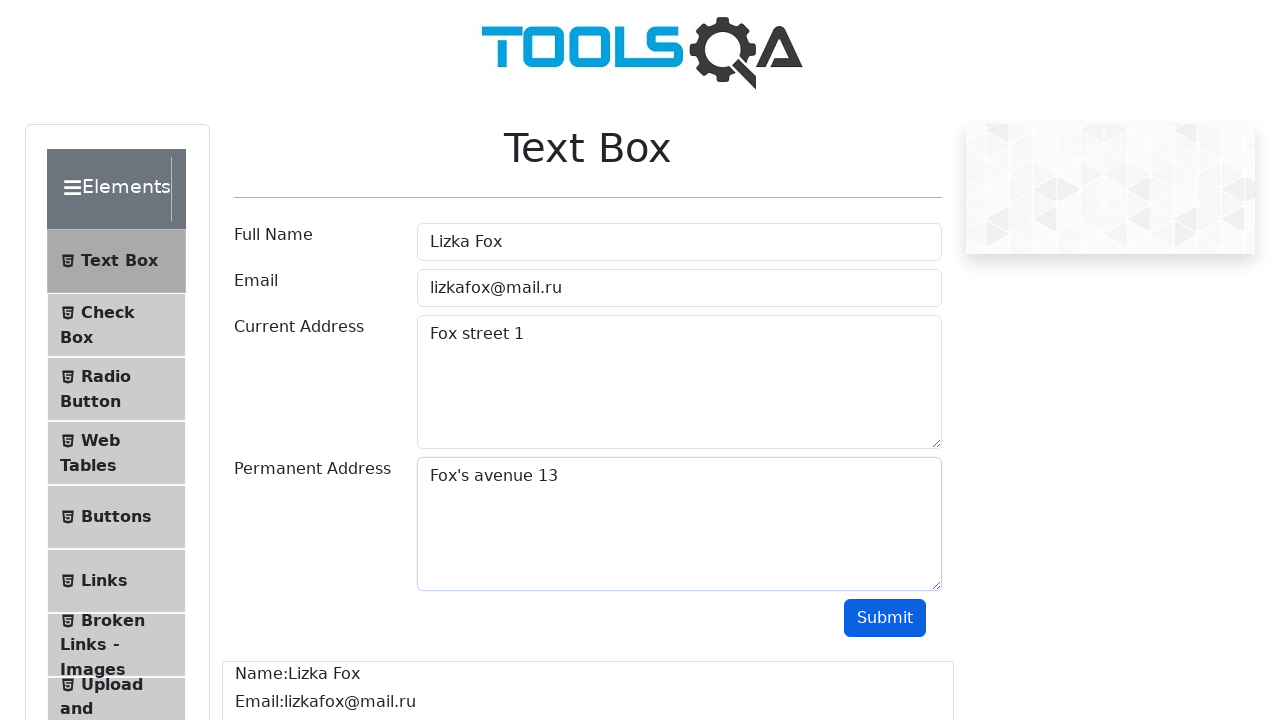

Form output displayed successfully
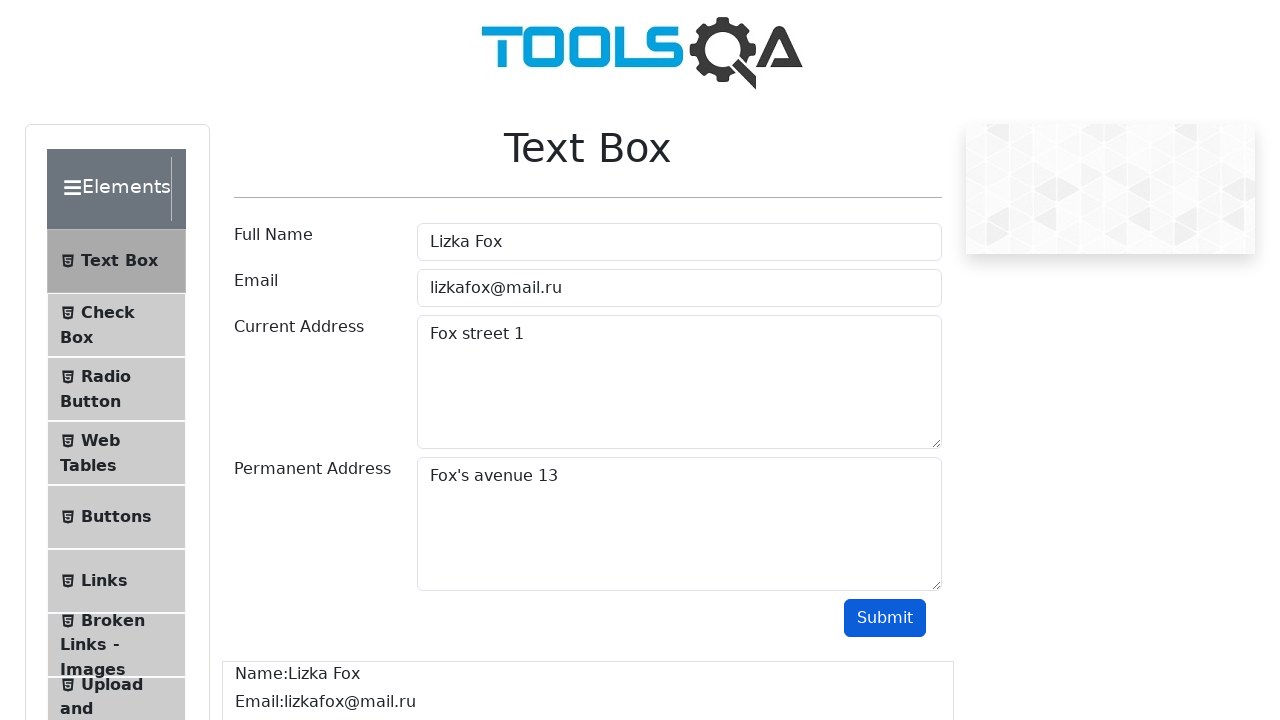

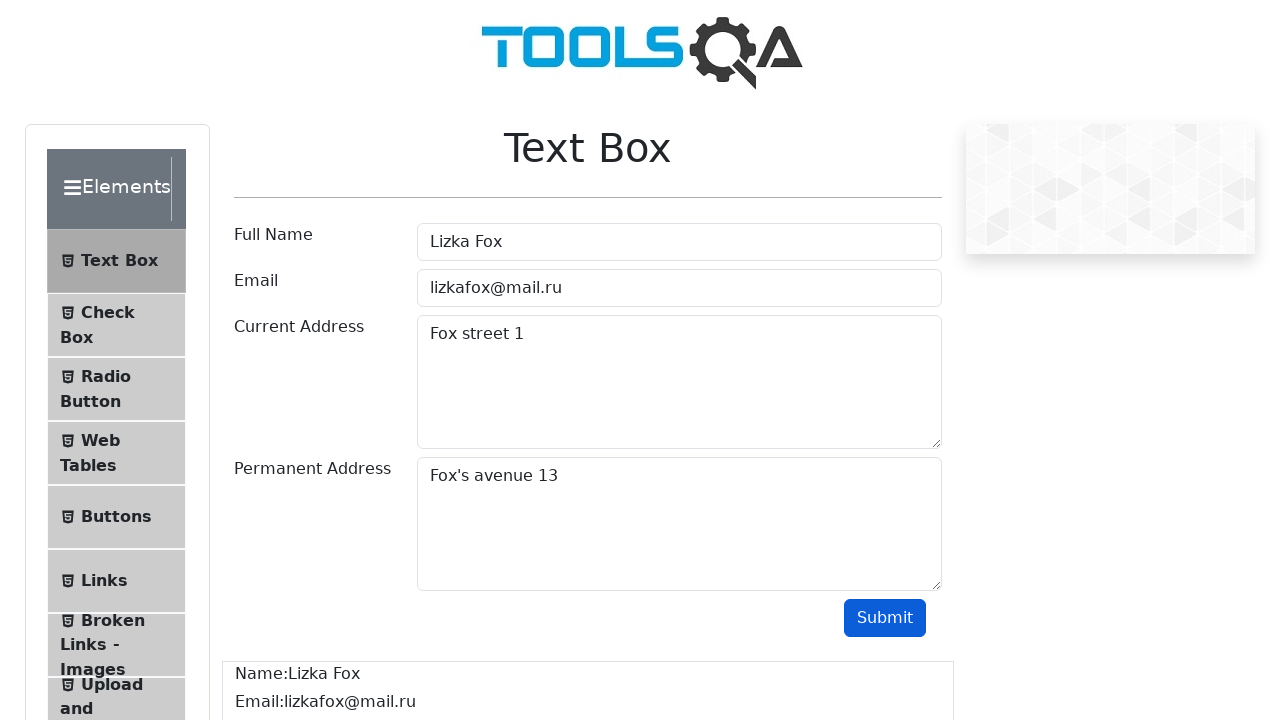